Tests form filling in an iframe by switching to the iframe context, entering text in a form field, and switching back to the parent frame

Starting URL: https://www.w3schools.com/html/tryit.asp?filename=tryhtml_form_submit

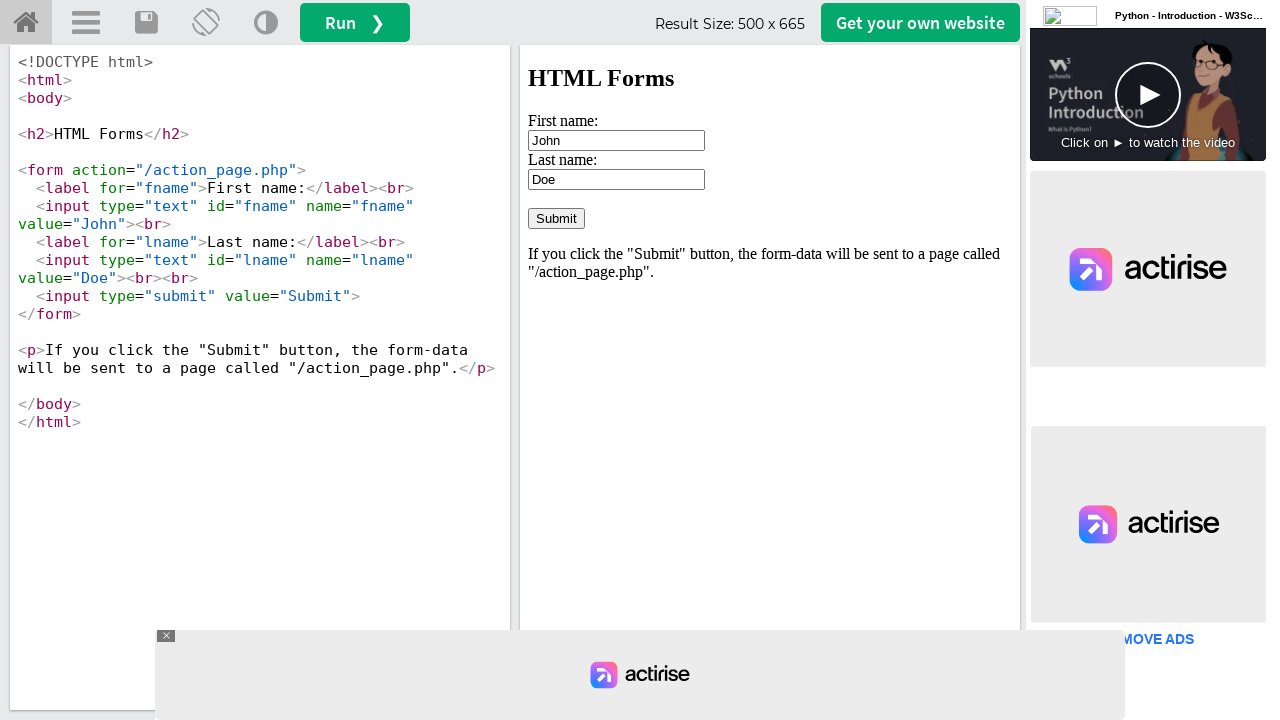

Switched to iframe context 'iframeResult'
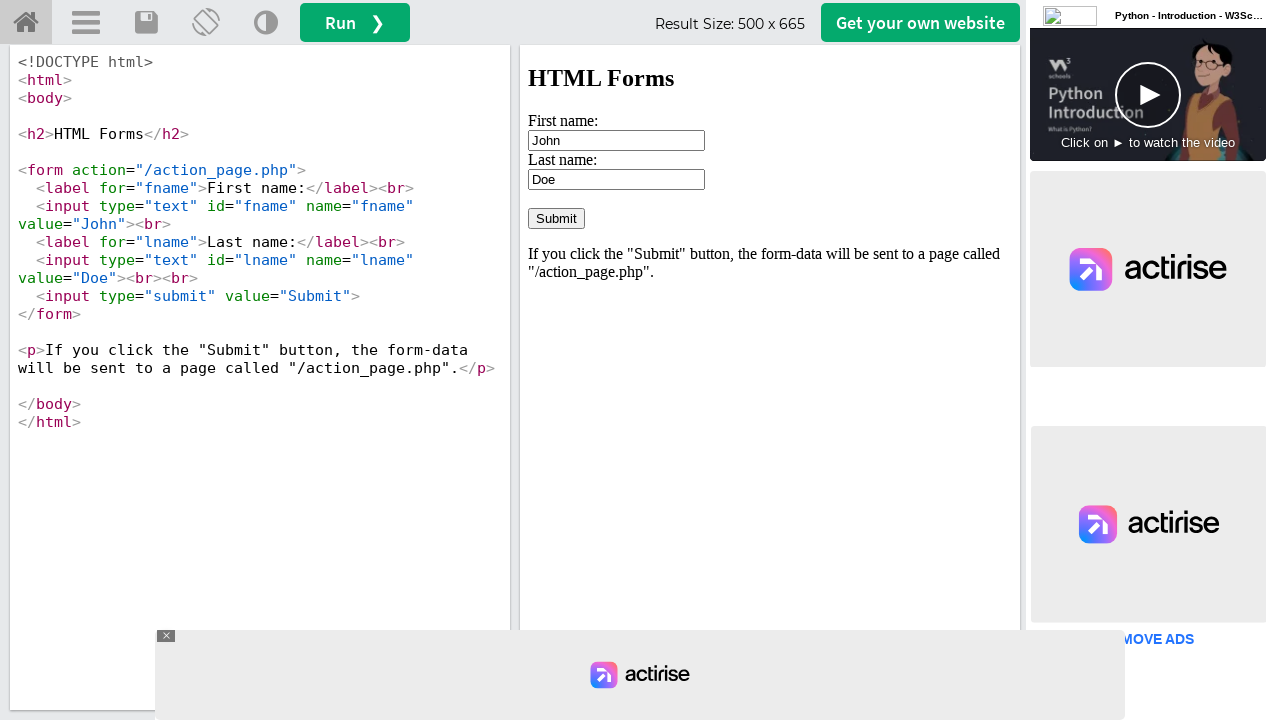

Filled first name field with 'kk' in iframe on input[name='fname']
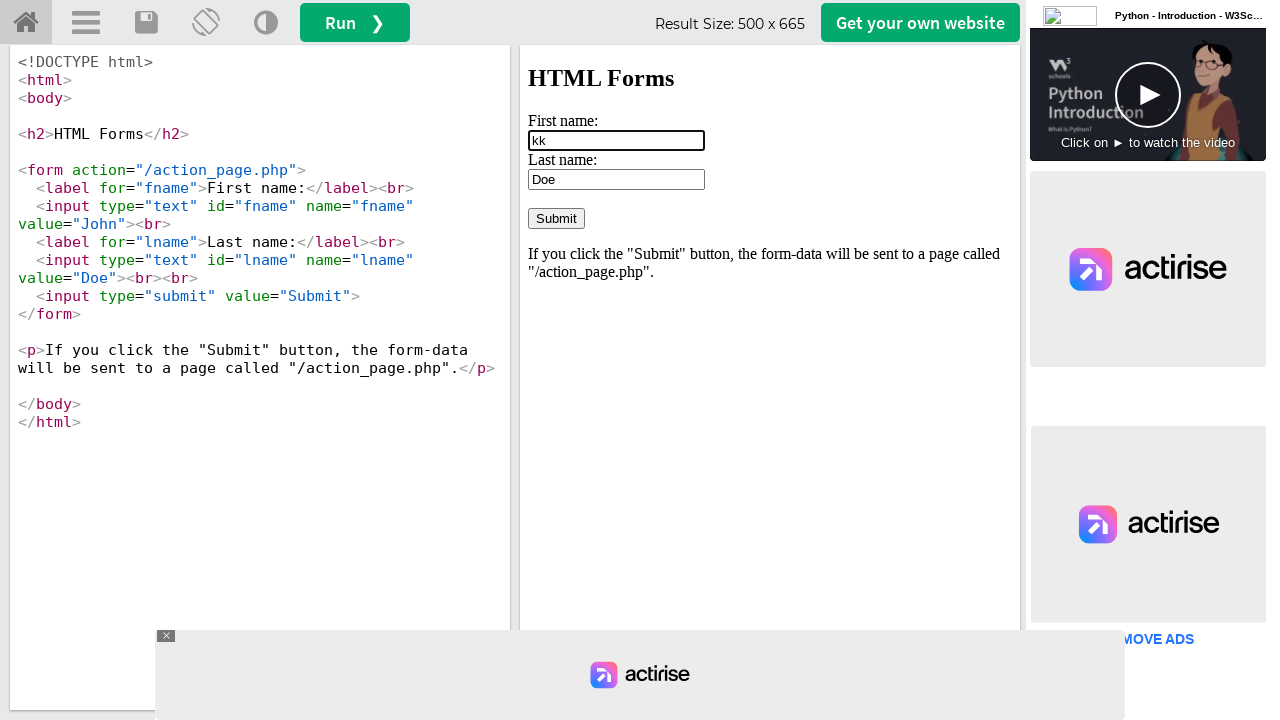

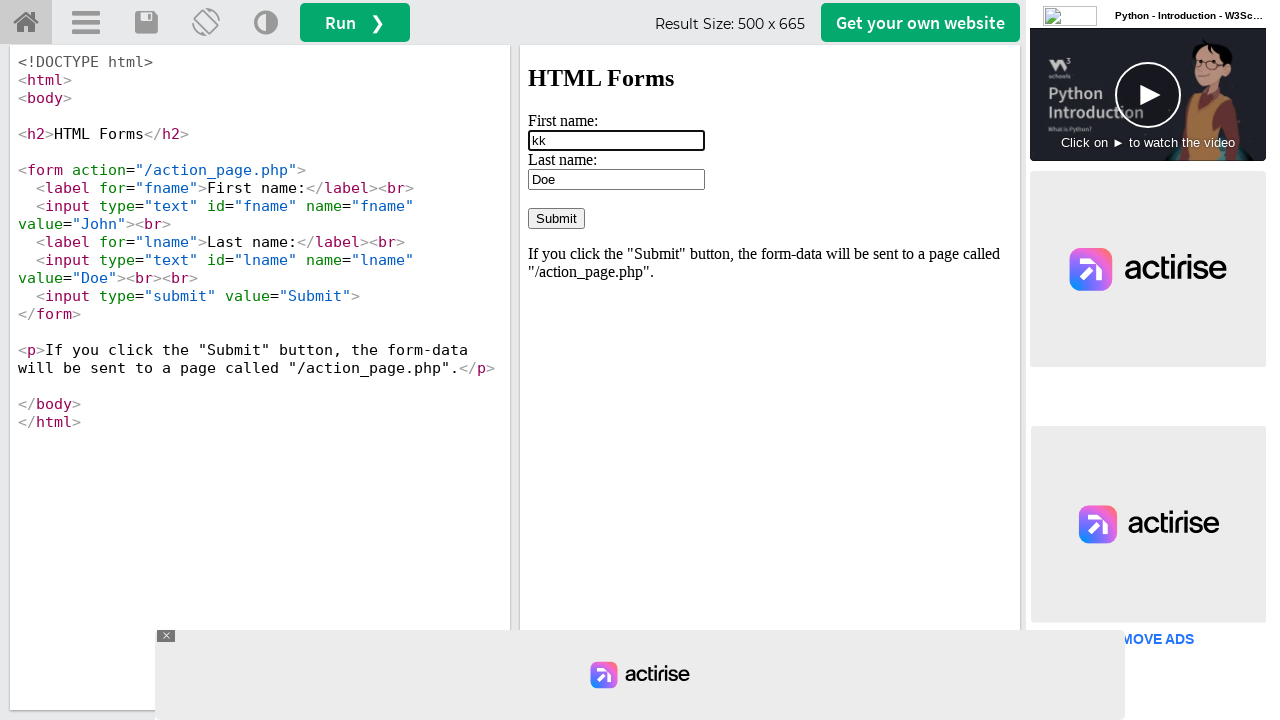